Navigates to the jenite.bg website and verifies the page title matches the expected Bulgarian text "Vsichko v jivota na edna jena"

Starting URL: https://jenite.bg/

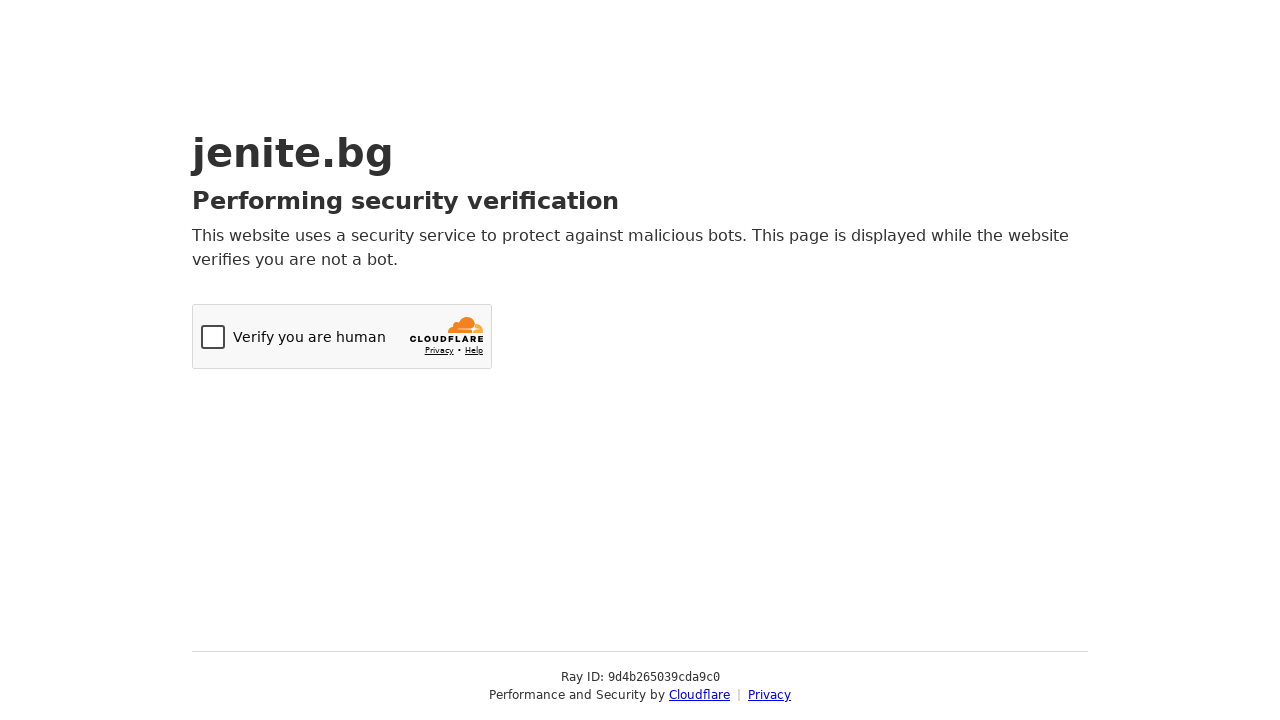

Navigated to https://jenite.bg/
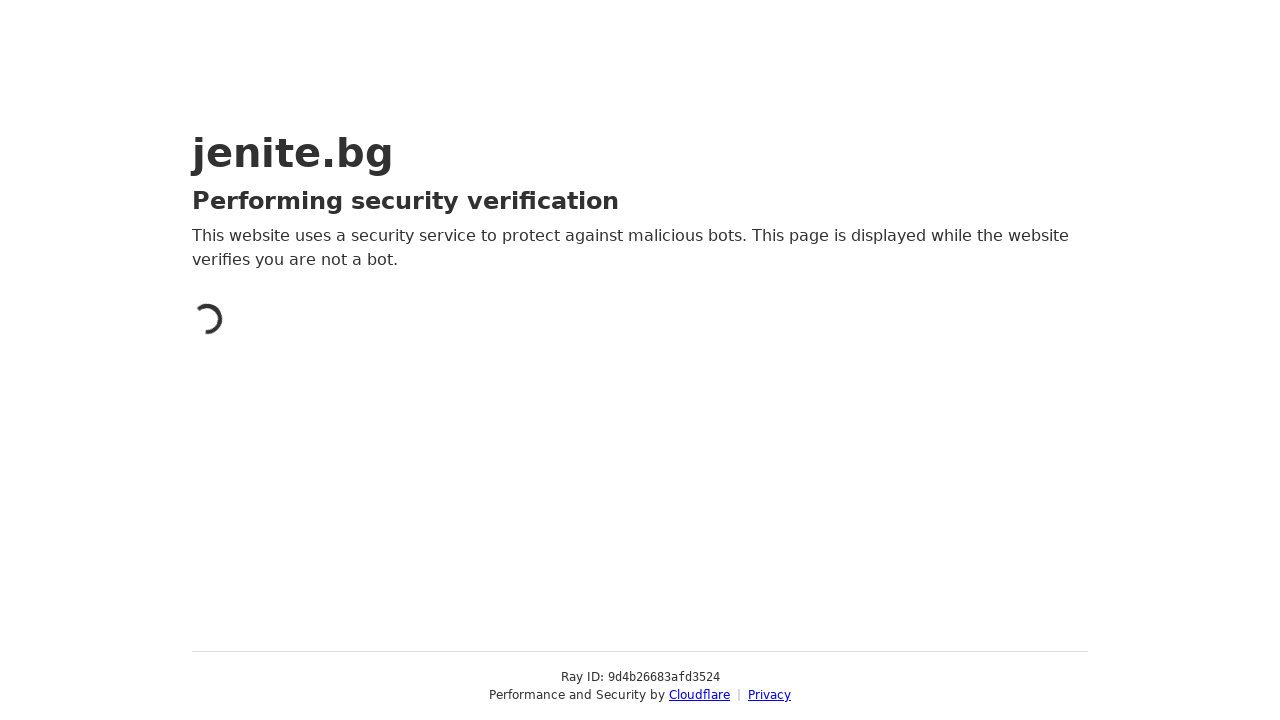

Page fully loaded (domcontentloaded)
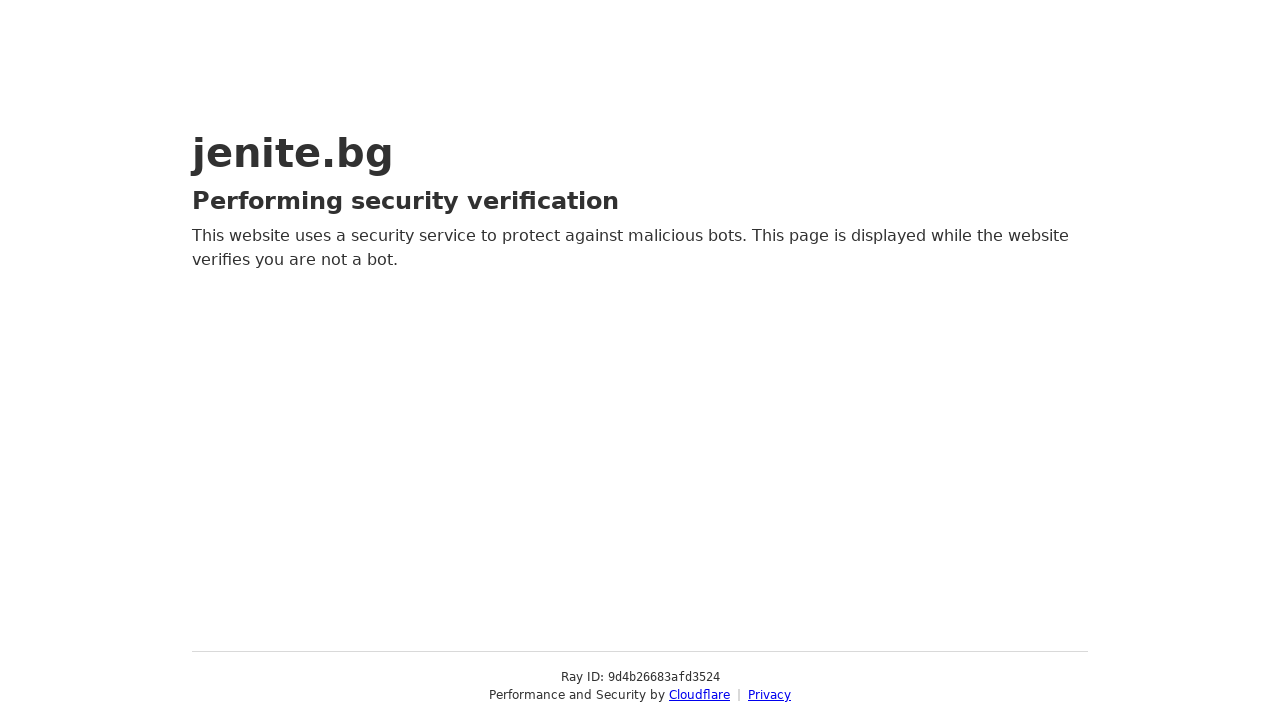

Retrieved page title: 'Just a moment...'
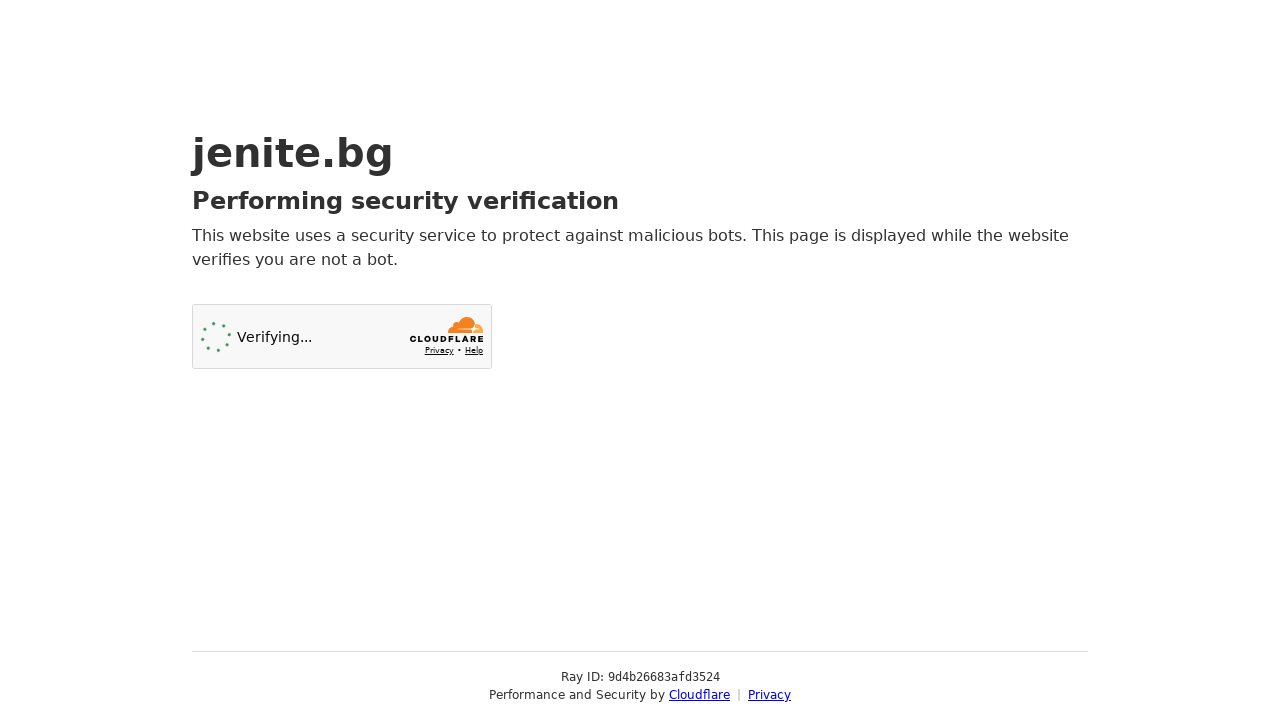

Verified page title contains 'Vsichko v jivota na edna jena'
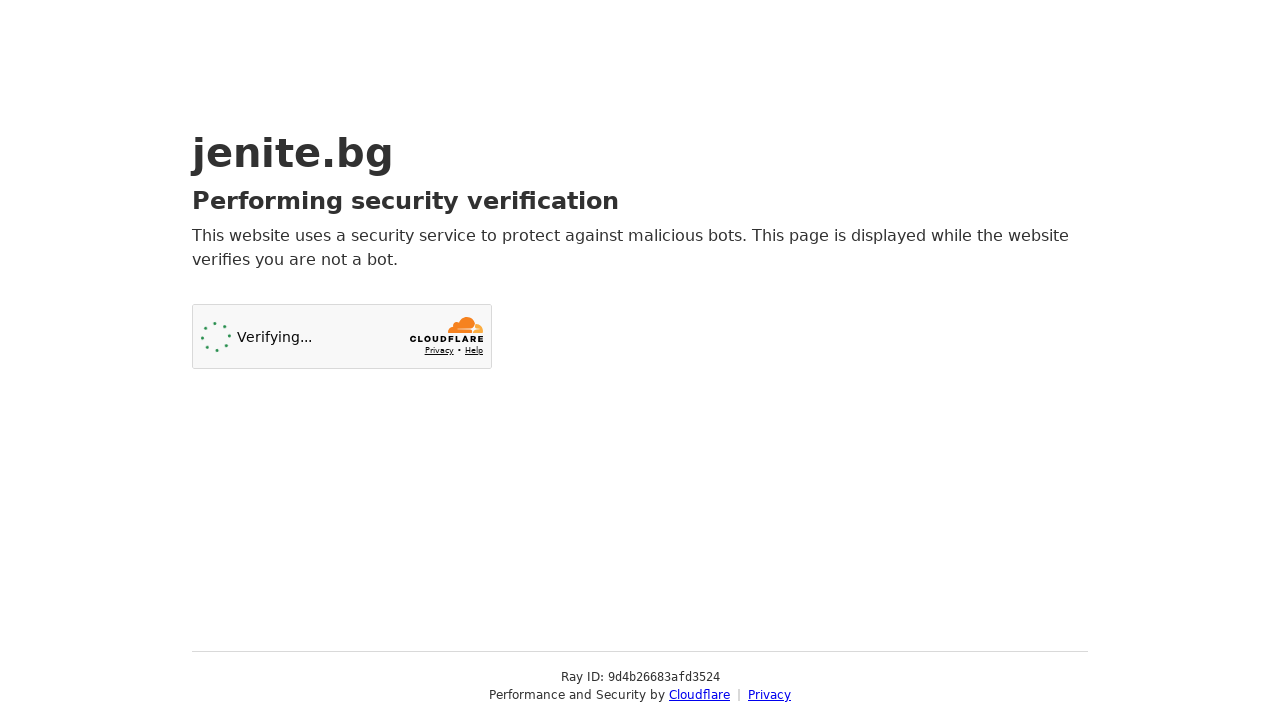

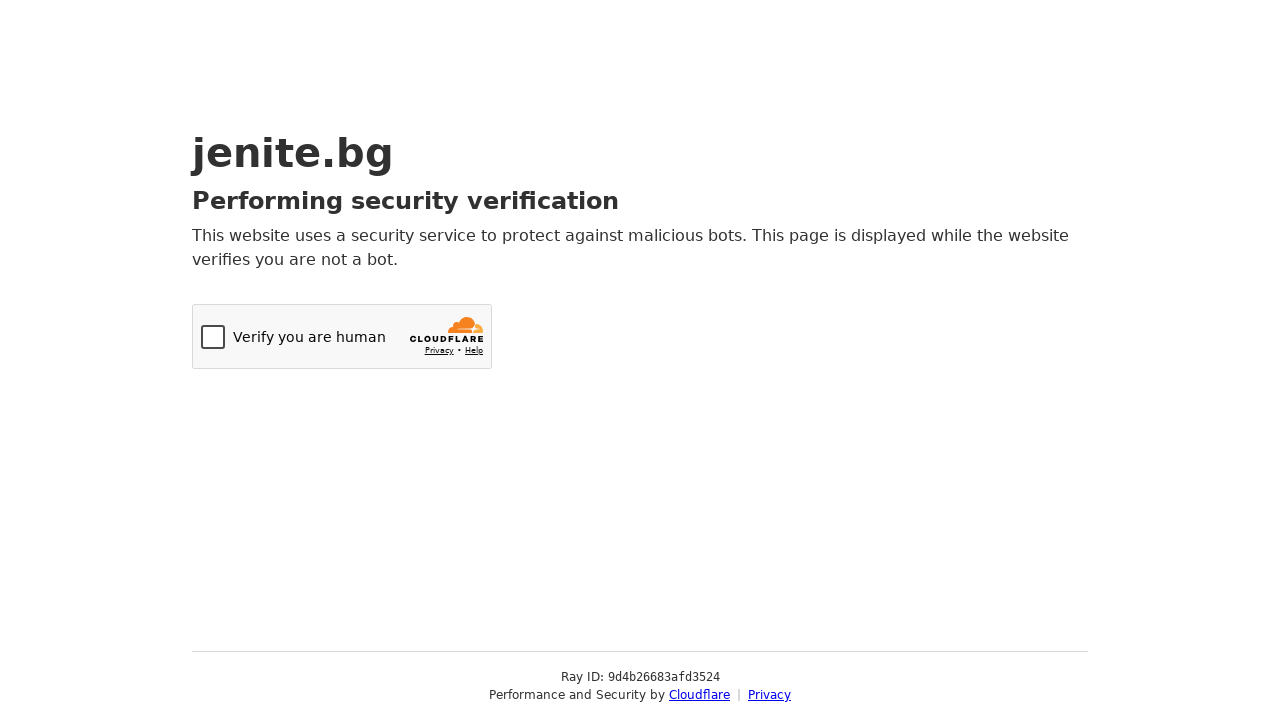